Tests the e-commerce flow on DemoBlaze by selecting a laptop category, adding a MacBook Air to cart, accepting the confirmation alert, and verifying the product appears in the cart.

Starting URL: https://www.demoblaze.com/

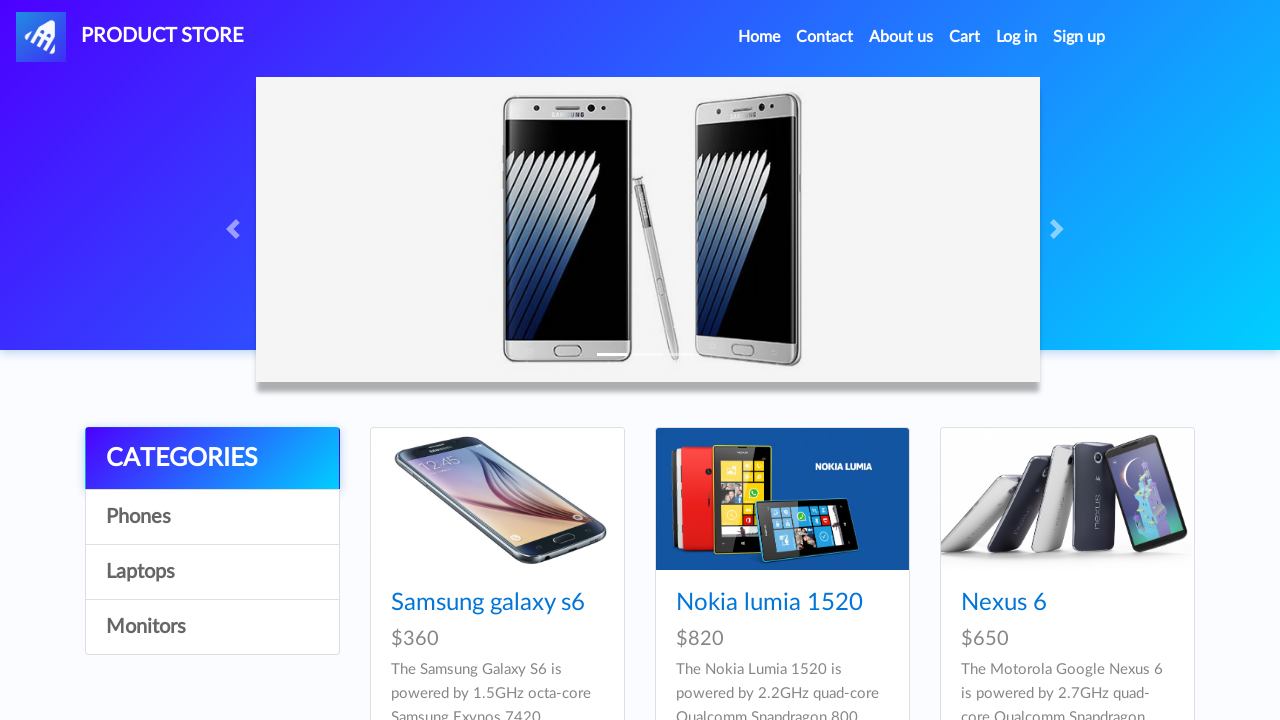

Waited for Laptops category link to be visible
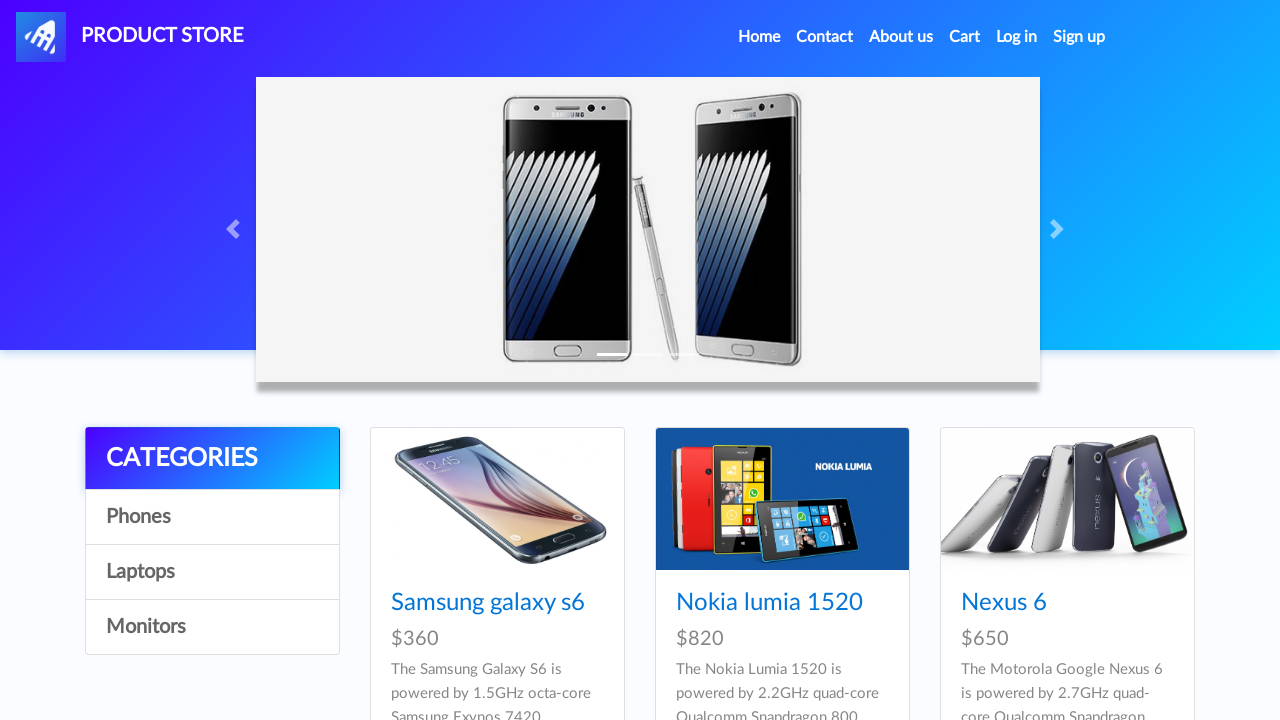

Clicked on Laptops category at (212, 572) on xpath=//a[contains(text(),'Laptops')]
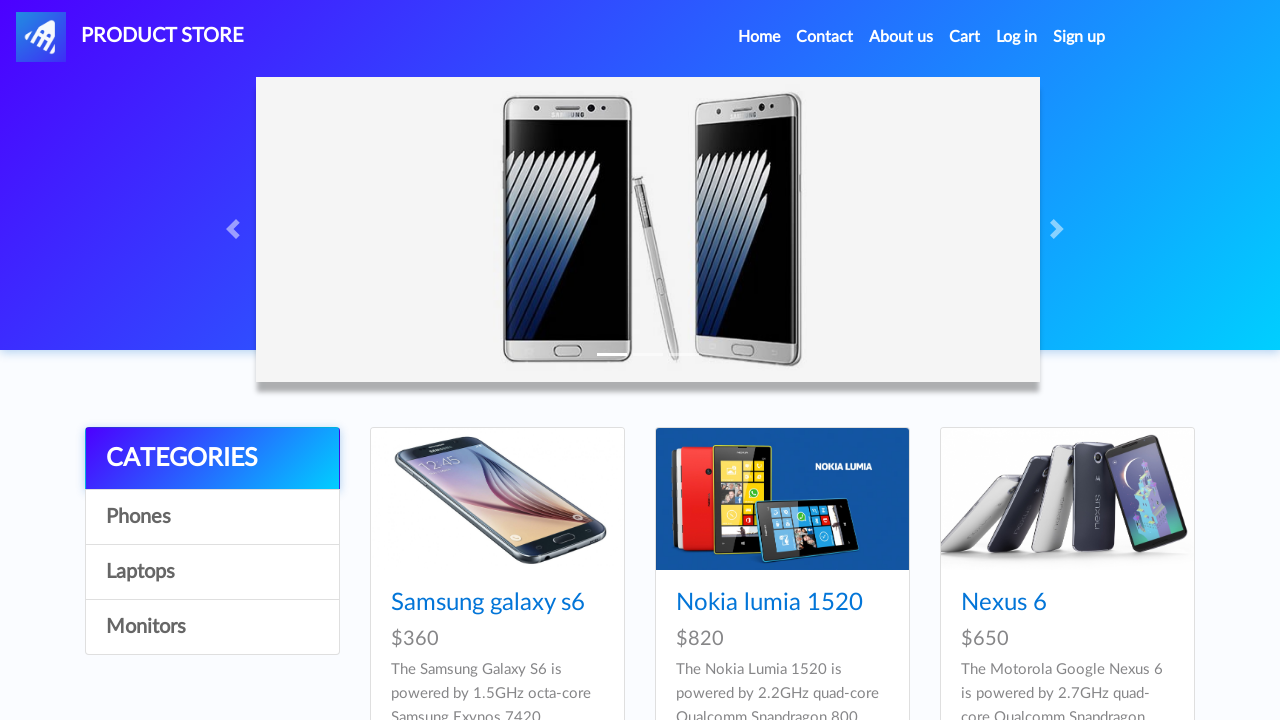

Waited for MacBook Air product to be visible
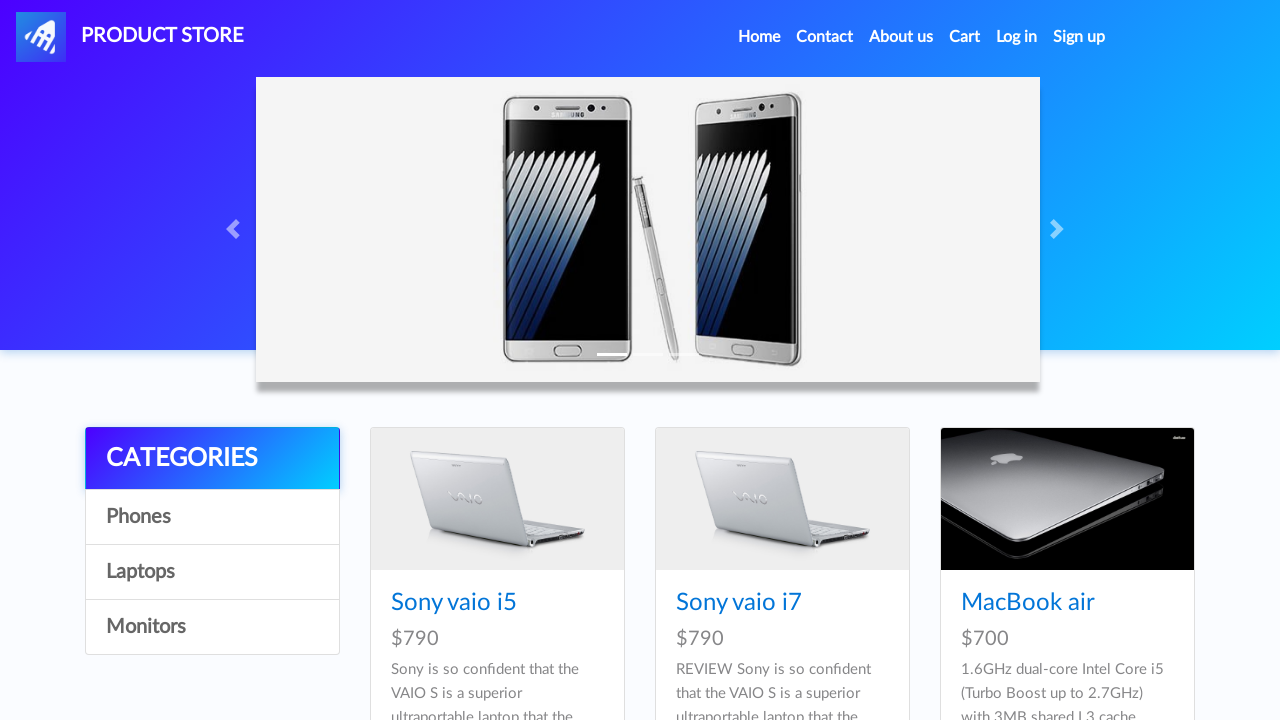

Clicked on MacBook Air product at (1028, 603) on text=MacBook air
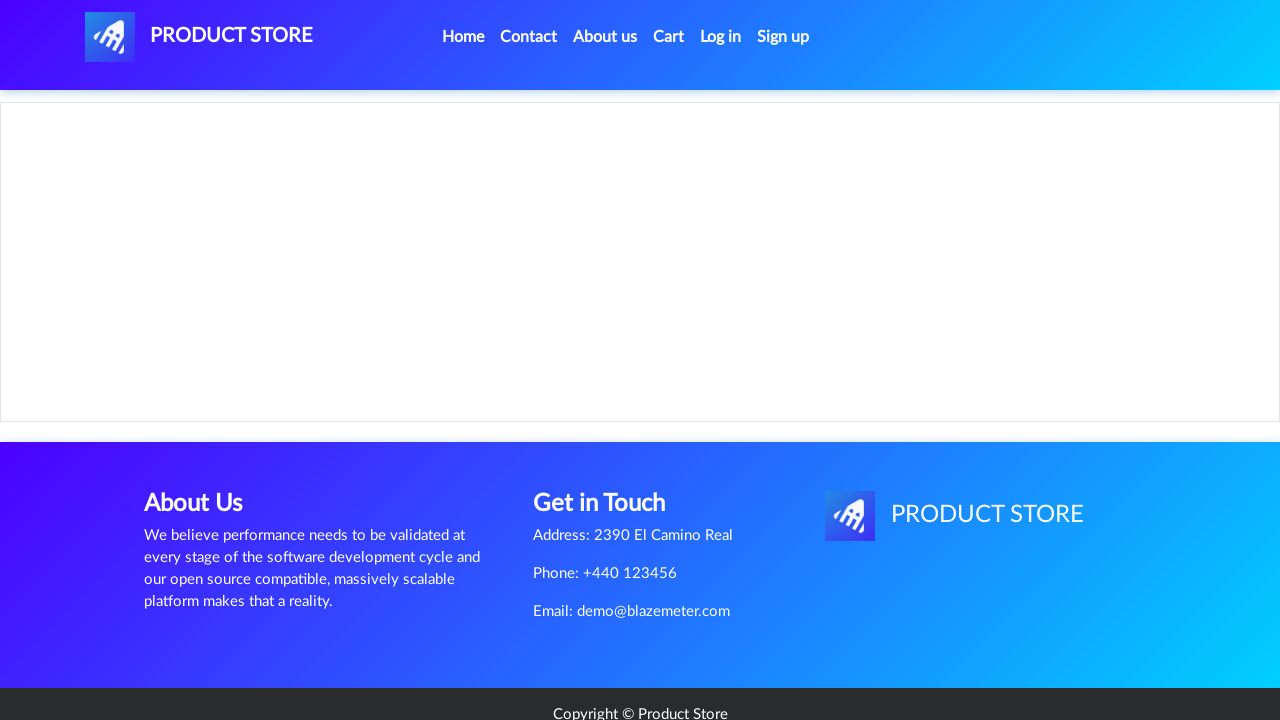

Product details page loaded with product name visible
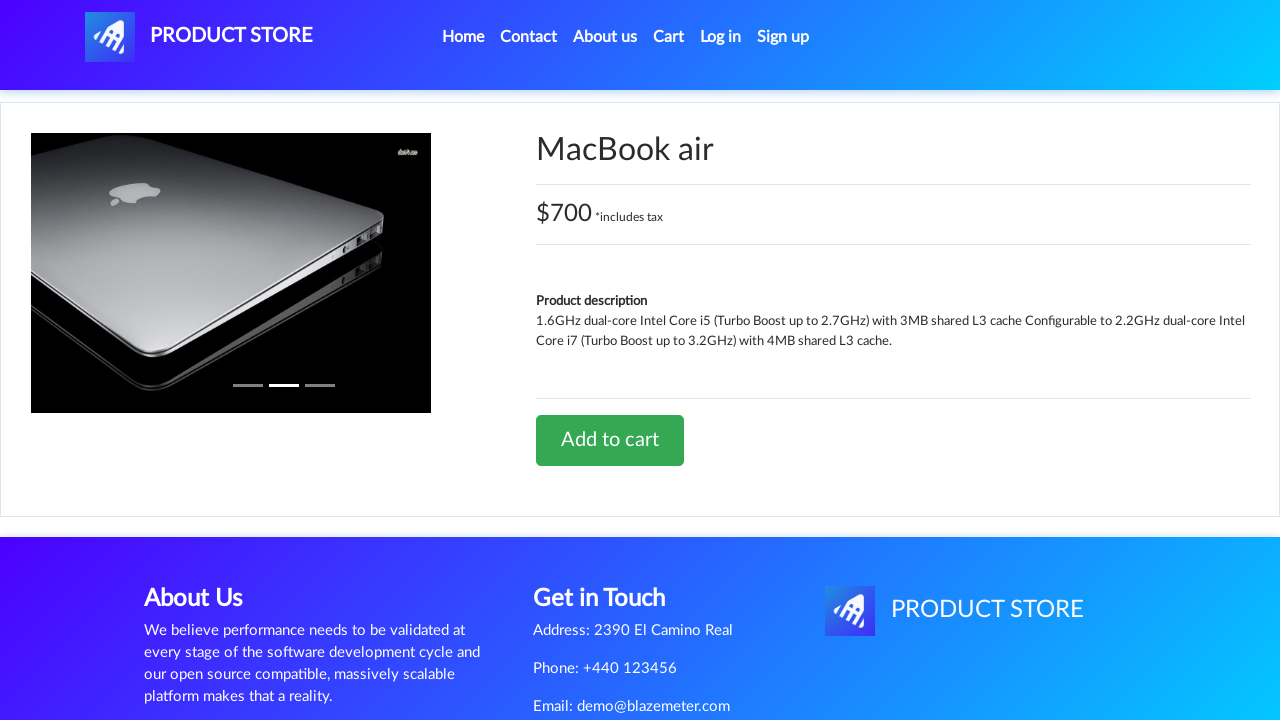

Waited for 'Add to cart' button to be visible
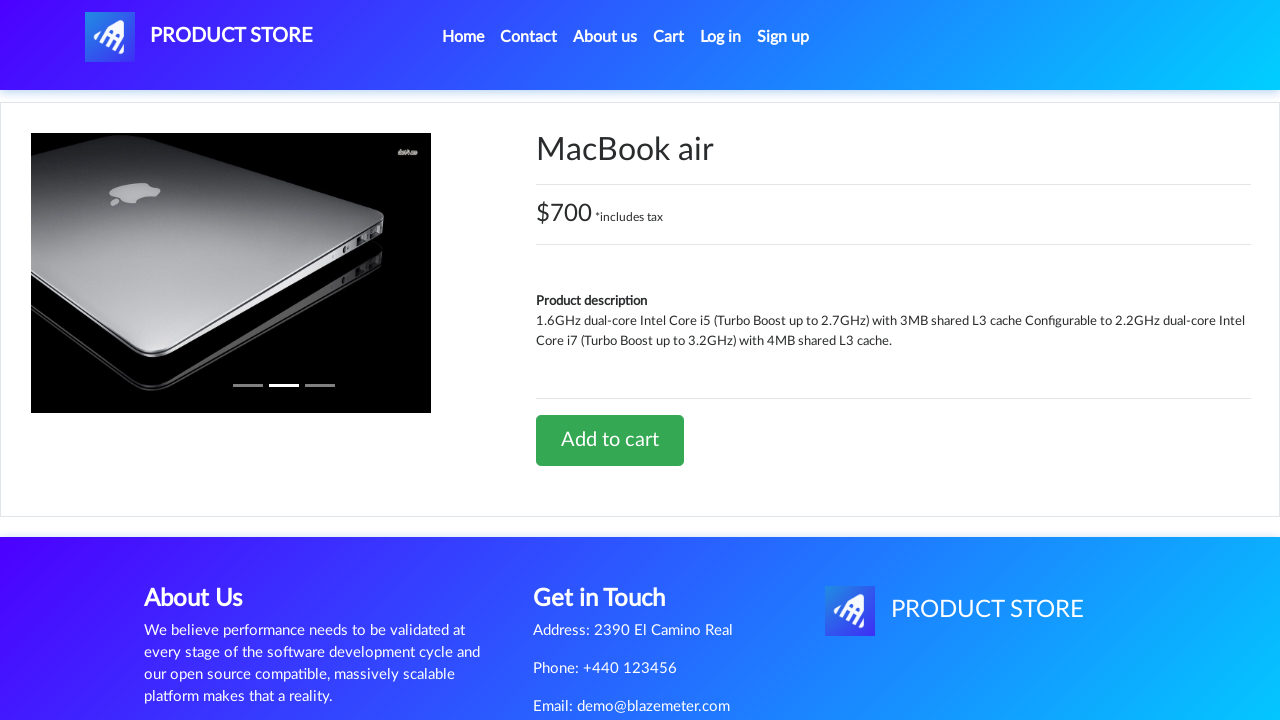

Clicked 'Add to cart' button for MacBook Air at (610, 440) on text=Add to cart
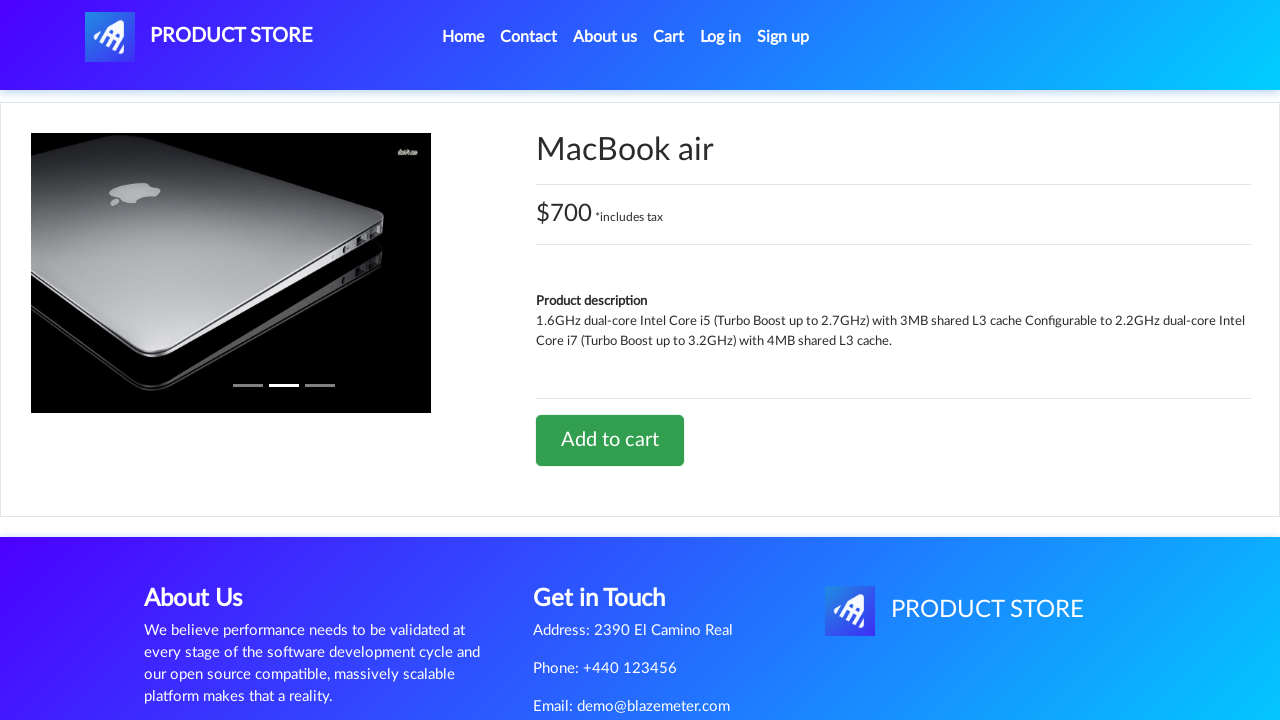

Set up dialog handler to accept confirmation alert
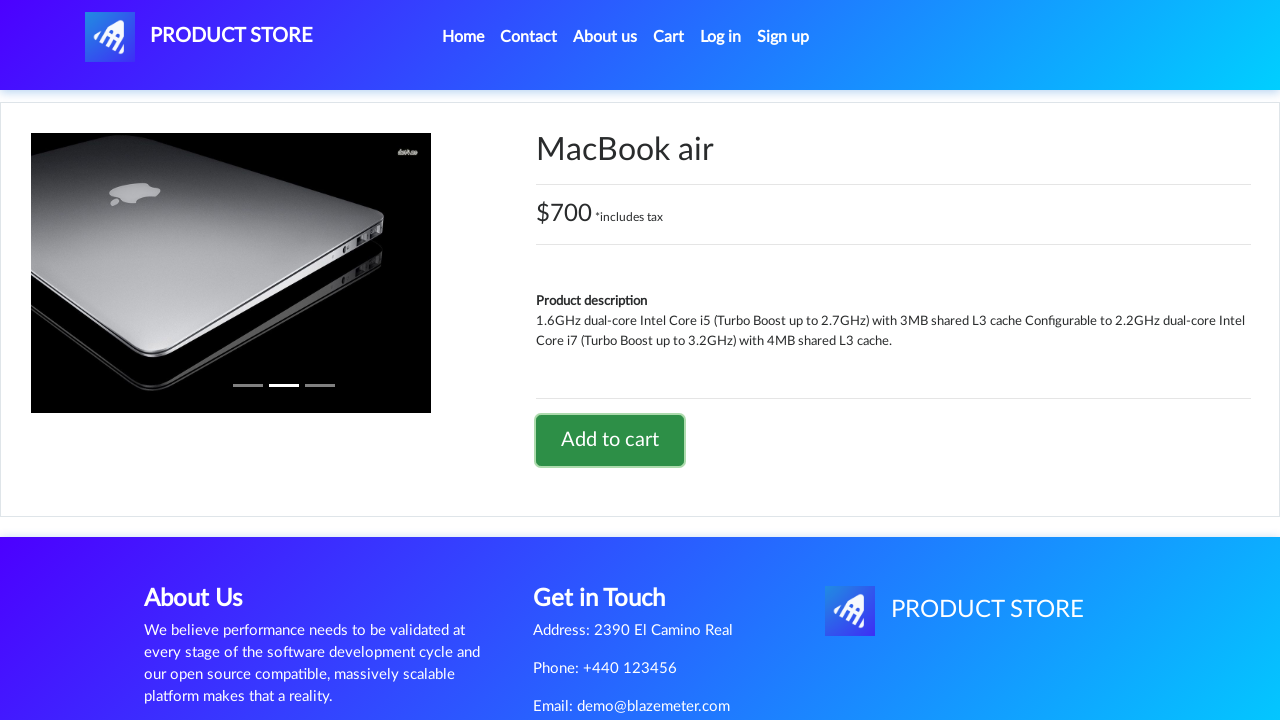

Accepted the confirmation alert dialog
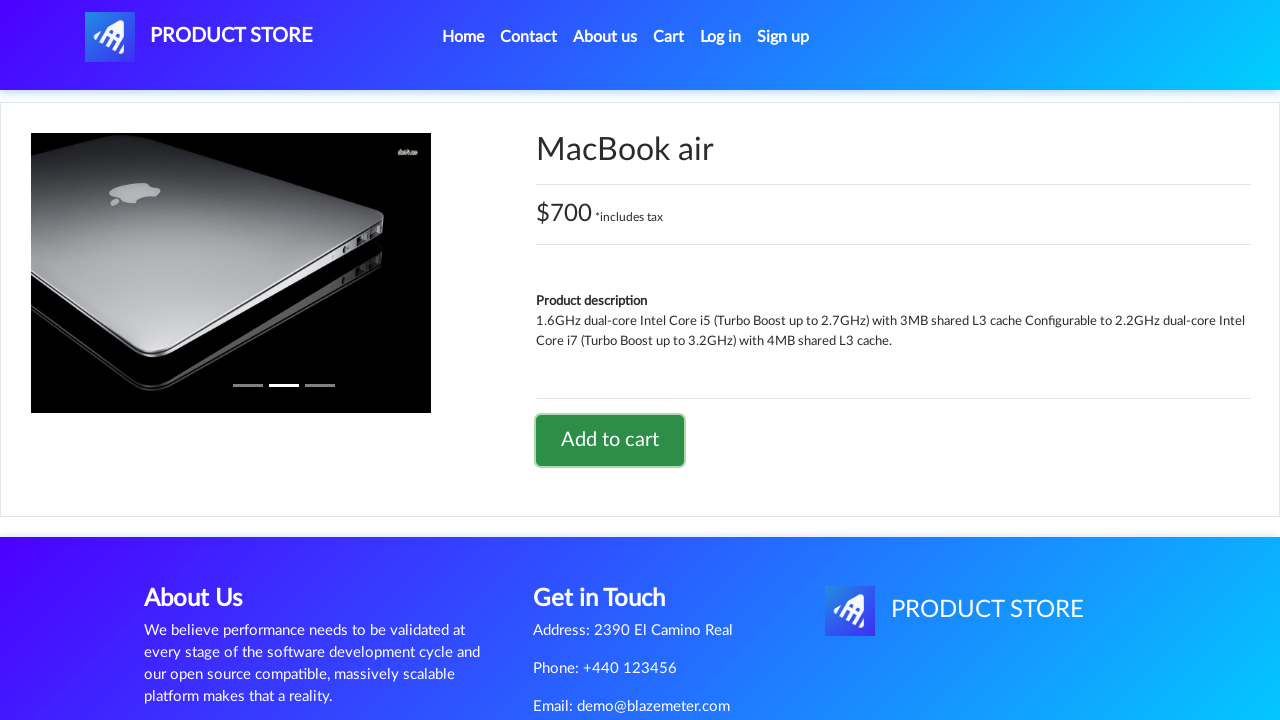

Waited for Cart link to be visible
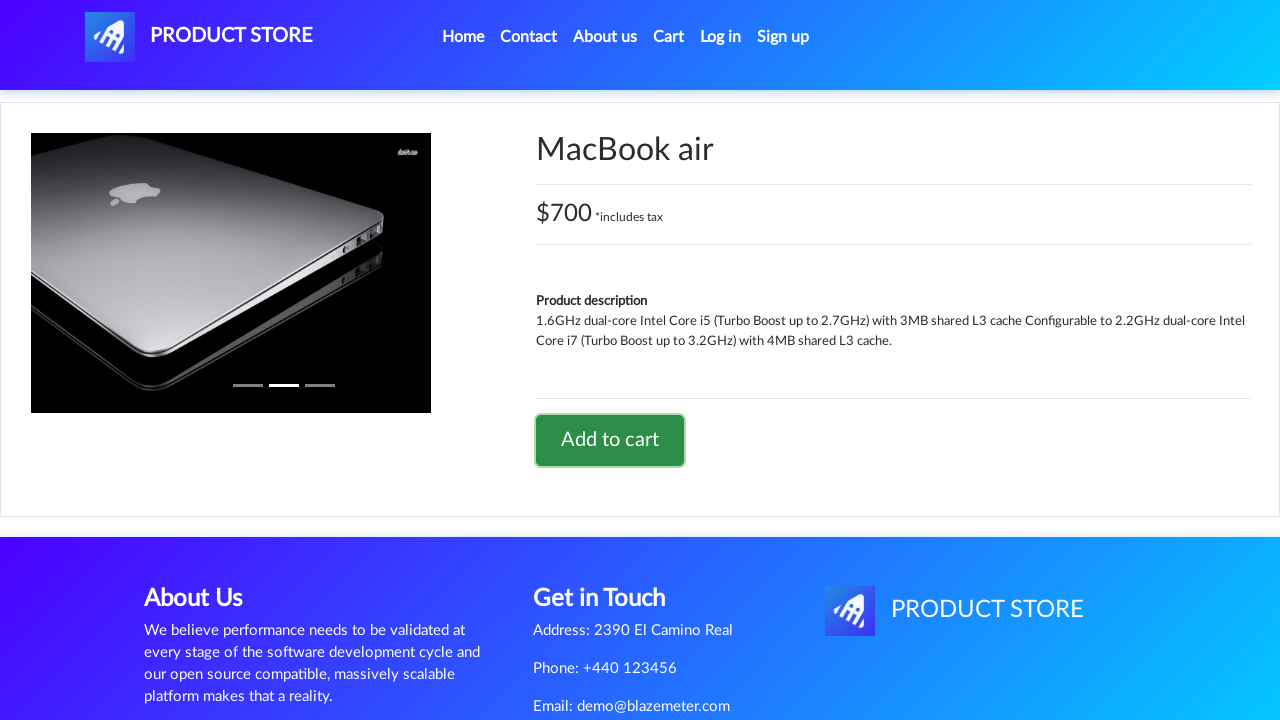

Clicked on Cart link to view cart at (669, 37) on #cartur
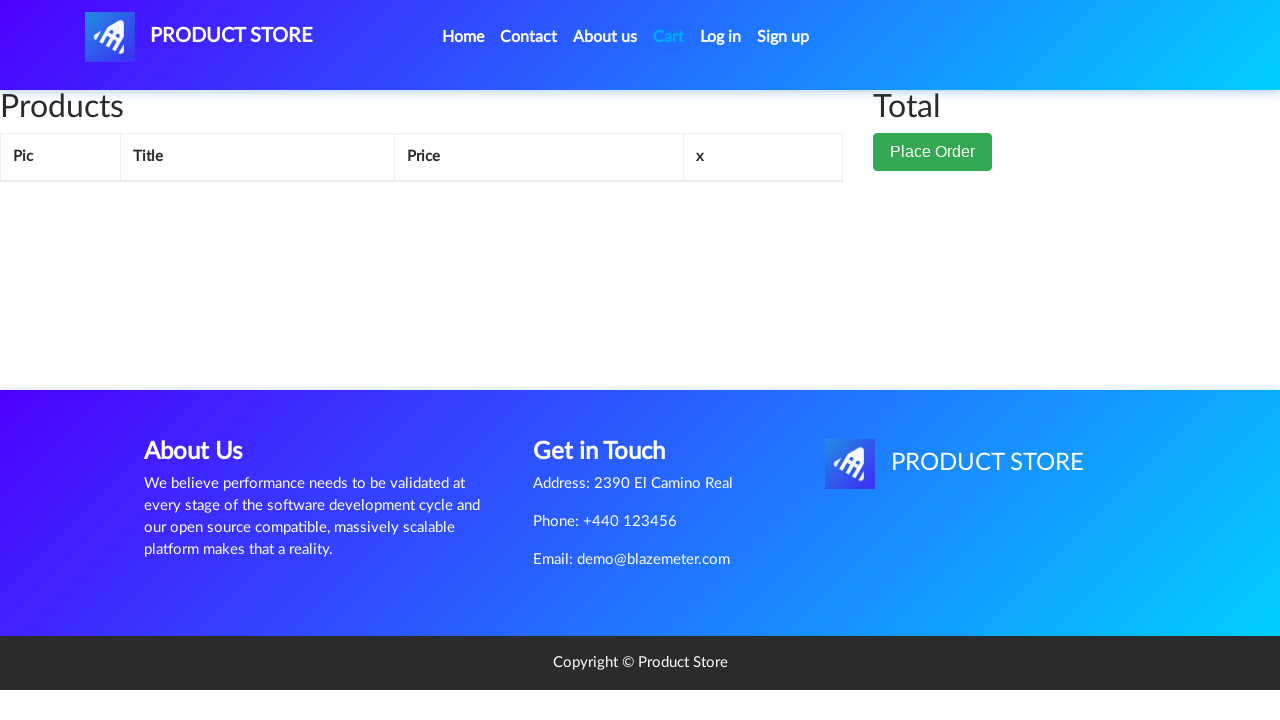

Verified MacBook Air product appears in cart
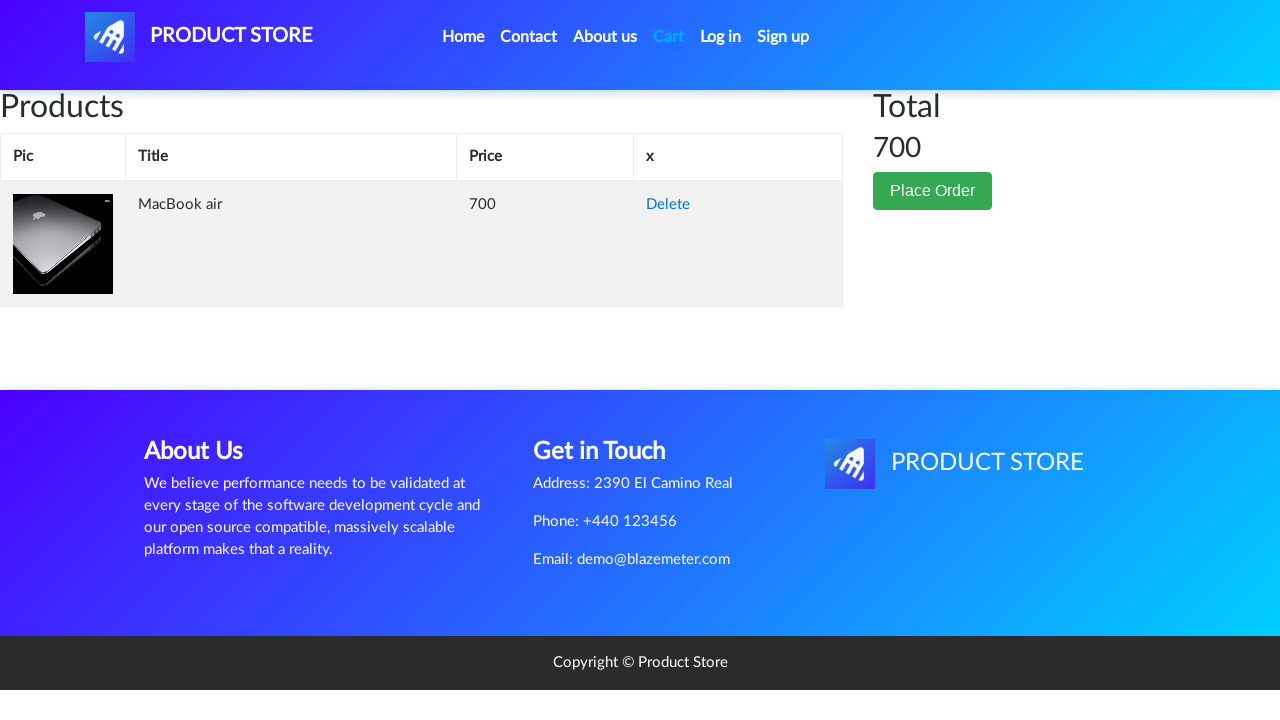

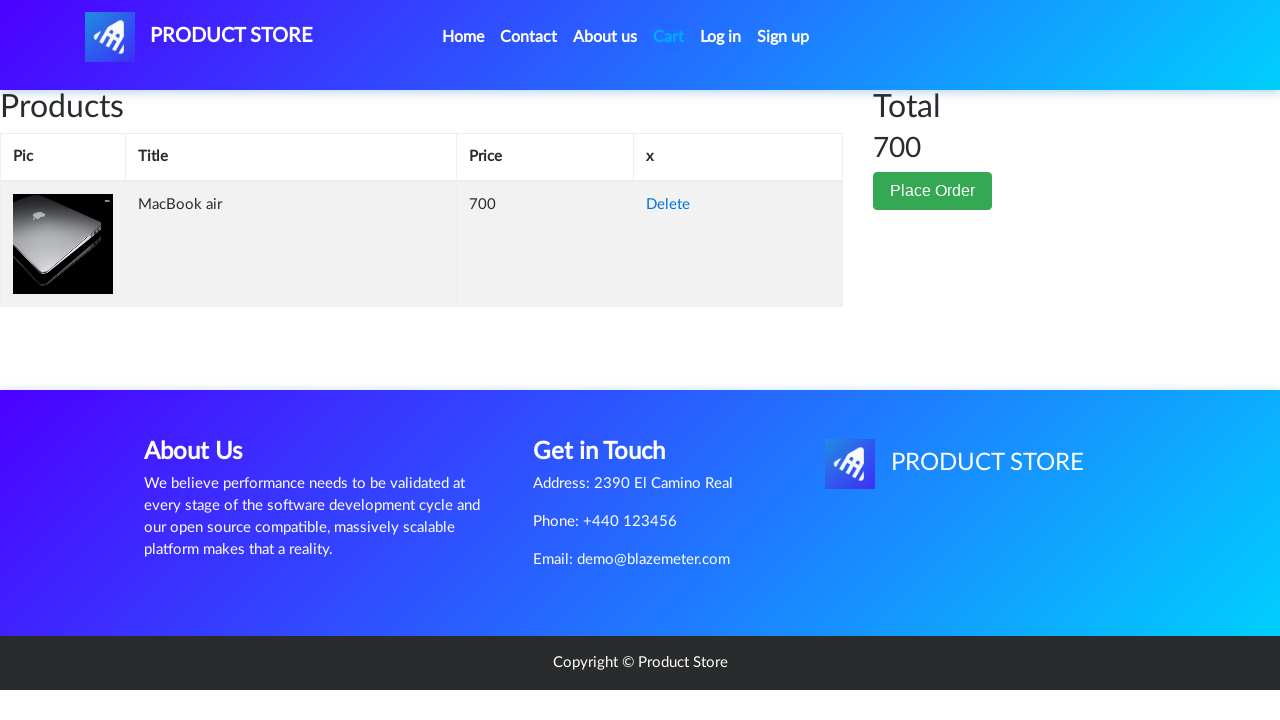